Tests dynamic dropdown functionality for flight booking by selecting origin and destination cities

Starting URL: https://rahulshettyacademy.com/dropdownsPractise/

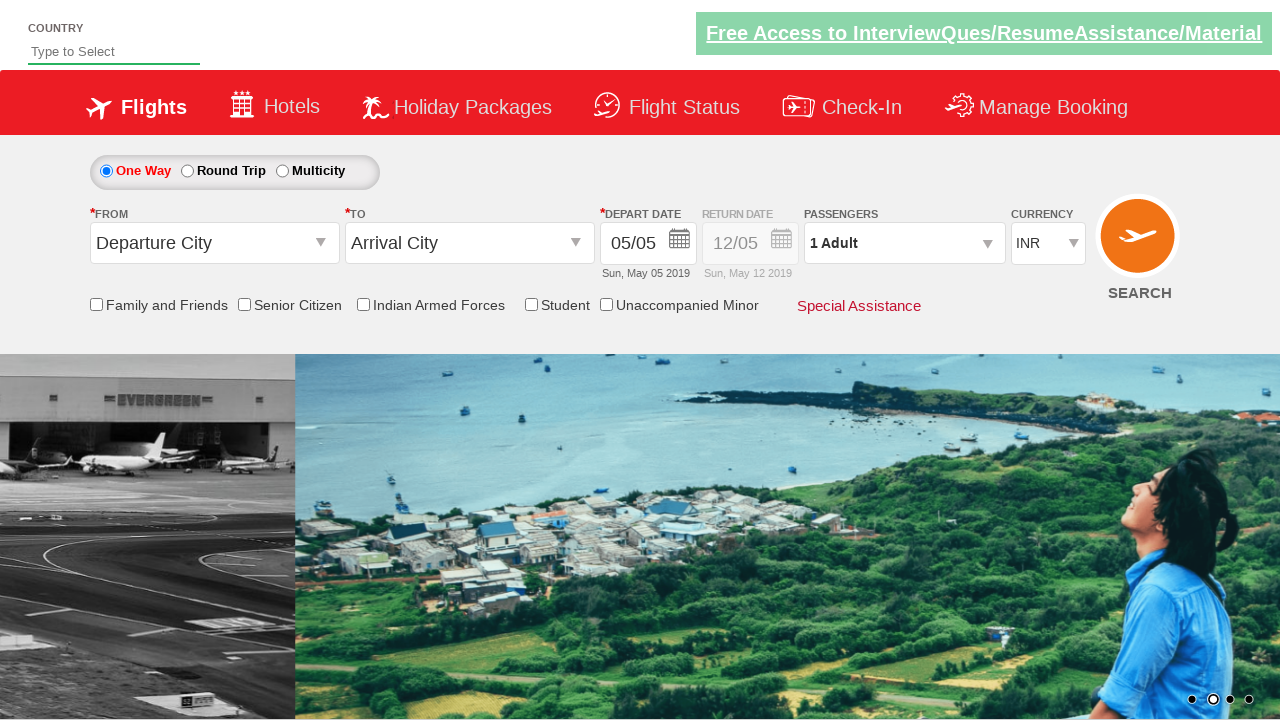

Clicked on origin station dropdown at (214, 243) on #ctl00_mainContent_ddl_originStation1_CTXT
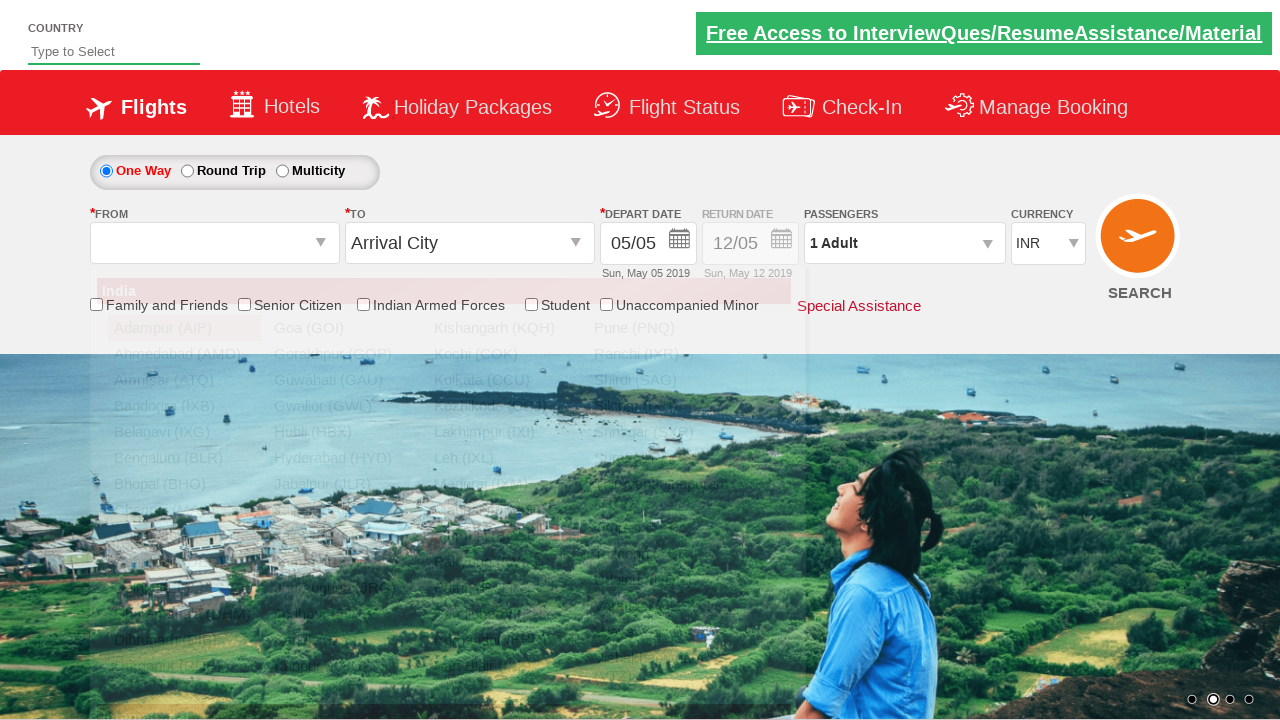

Origin dropdown options loaded and became visible
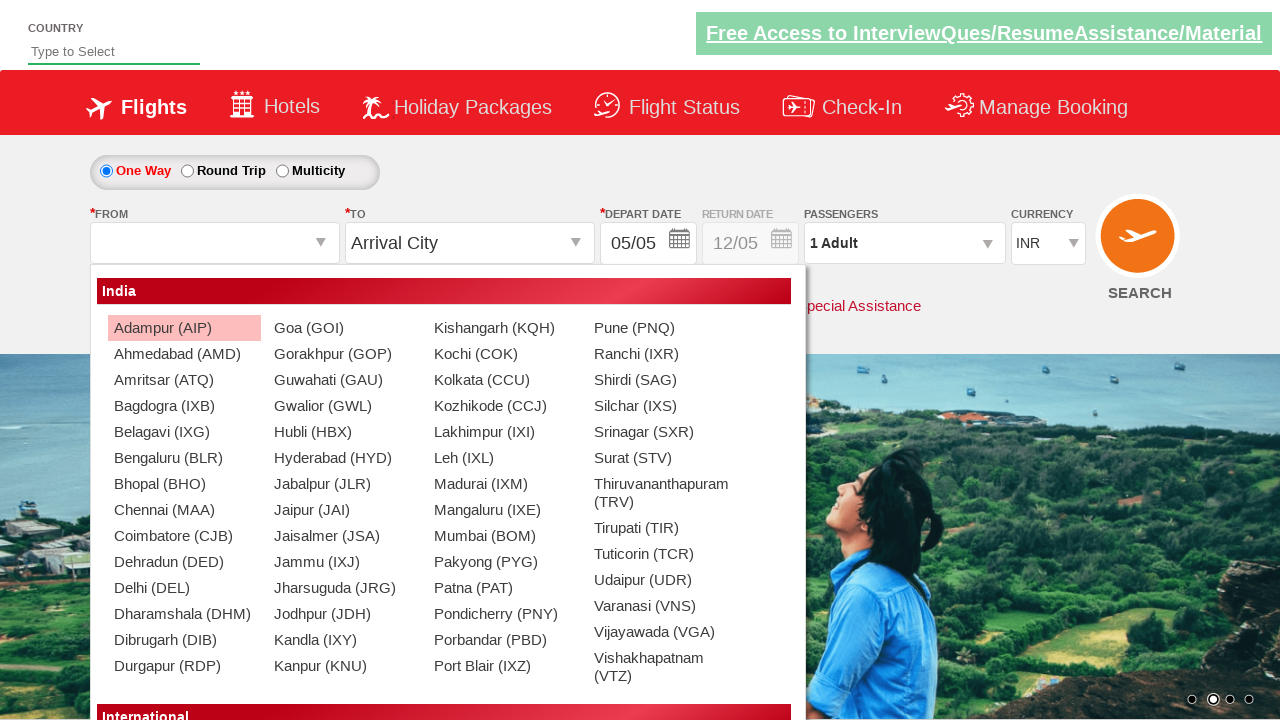

Selected MAA (Chennai) as origin city at (184, 510) on xpath=//a[@value='MAA']
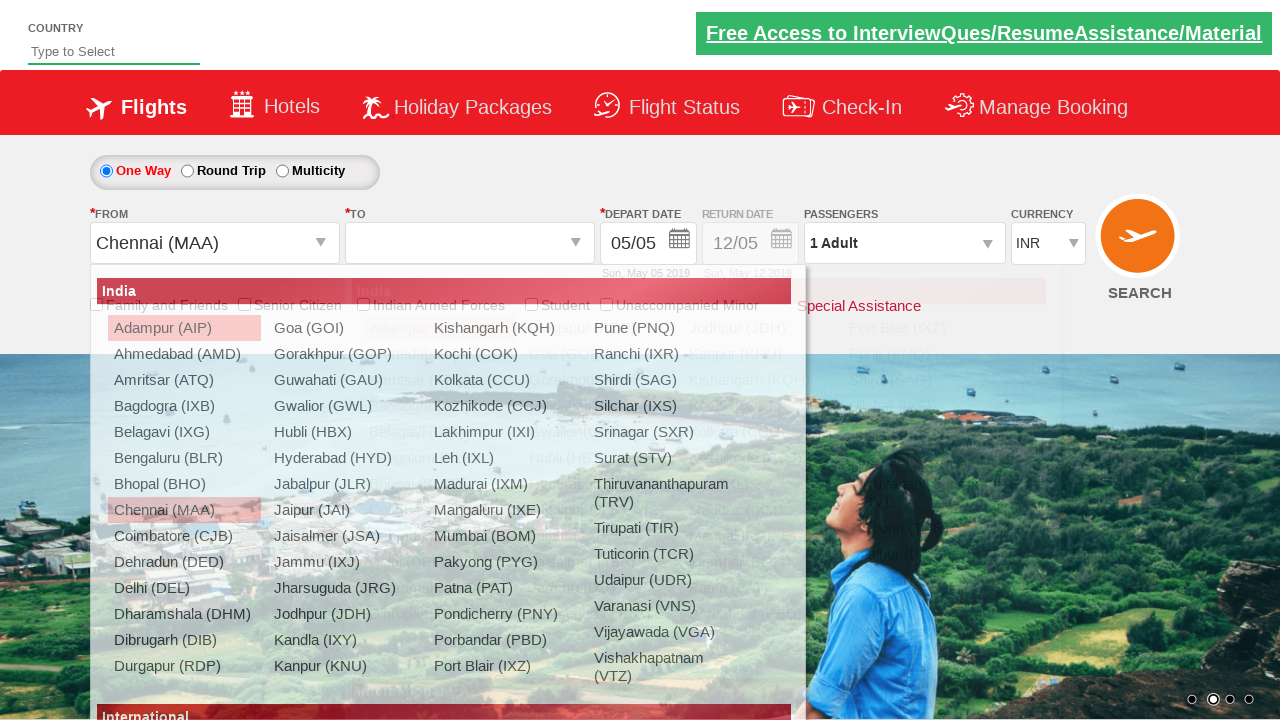

Selected BLR (Bangalore) as destination city at (439, 458) on xpath=//div[@id='glsctl00_mainContent_ddl_destinationStation1_CTNR']//a[@value='
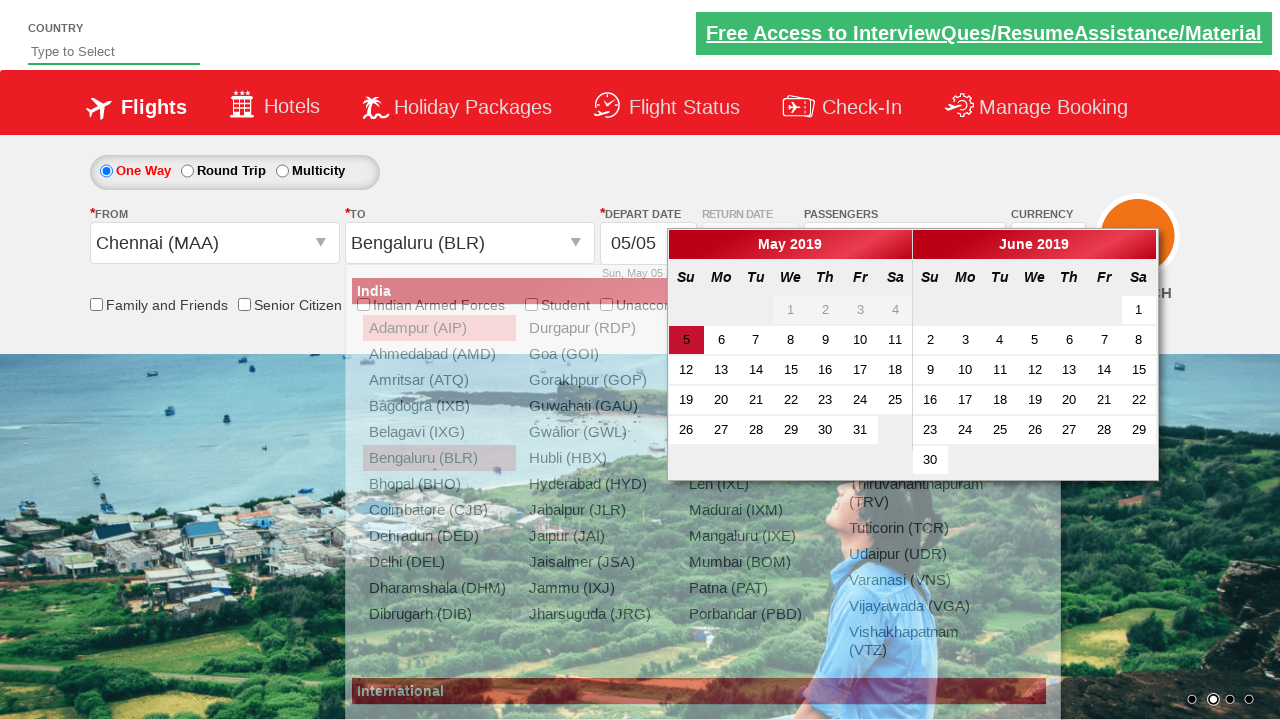

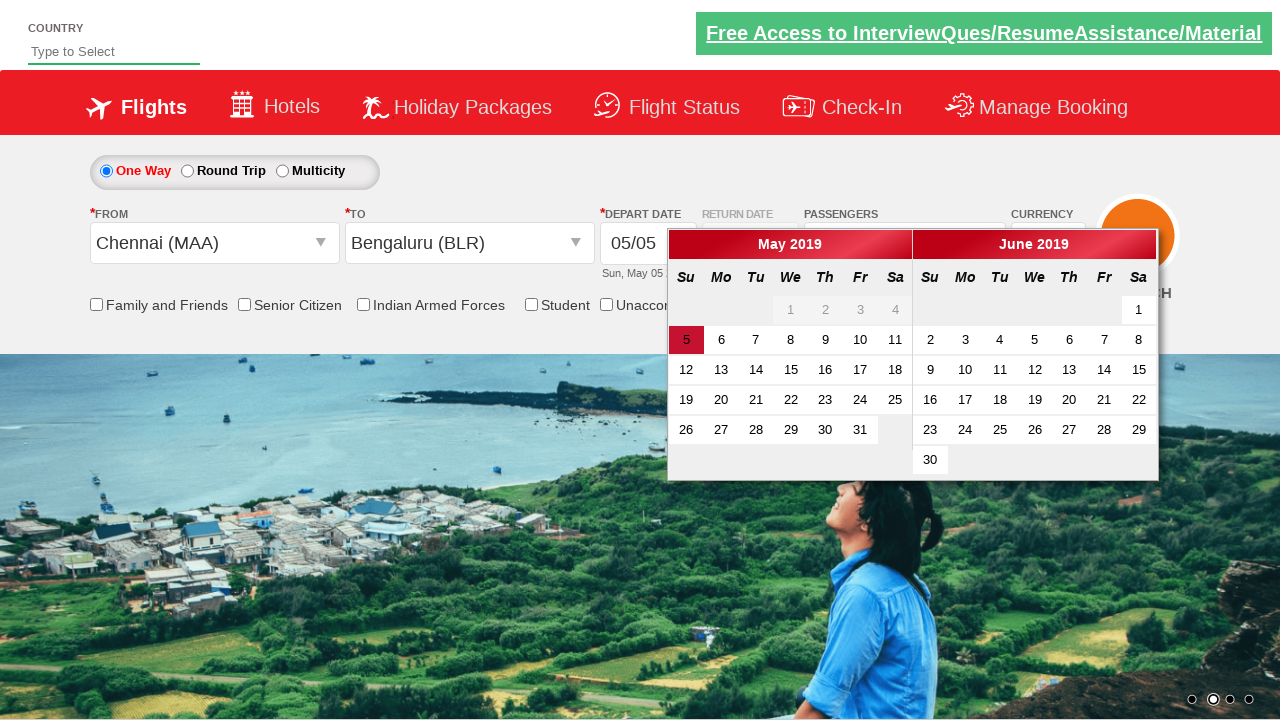